Tests file download functionality by clicking on a download link for test.txt file

Starting URL: https://the-internet.herokuapp.com/download

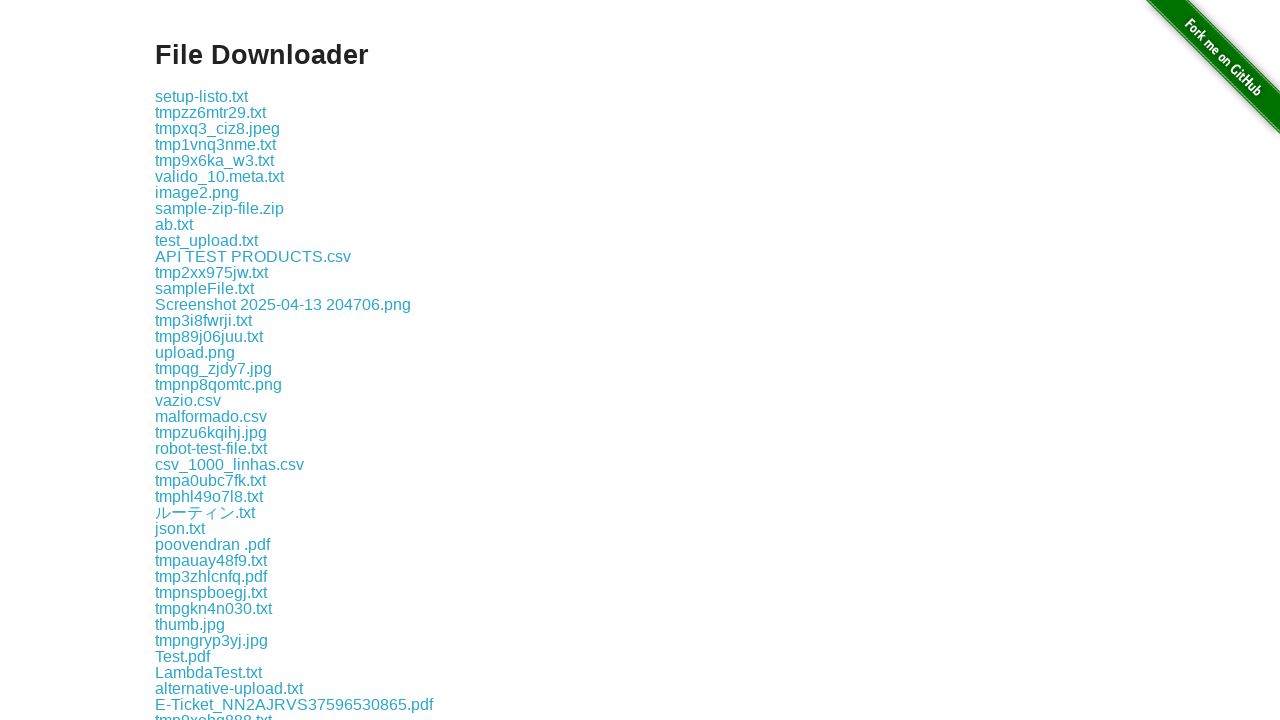

Clicked on test.txt download link at (208, 672) on text=test.txt
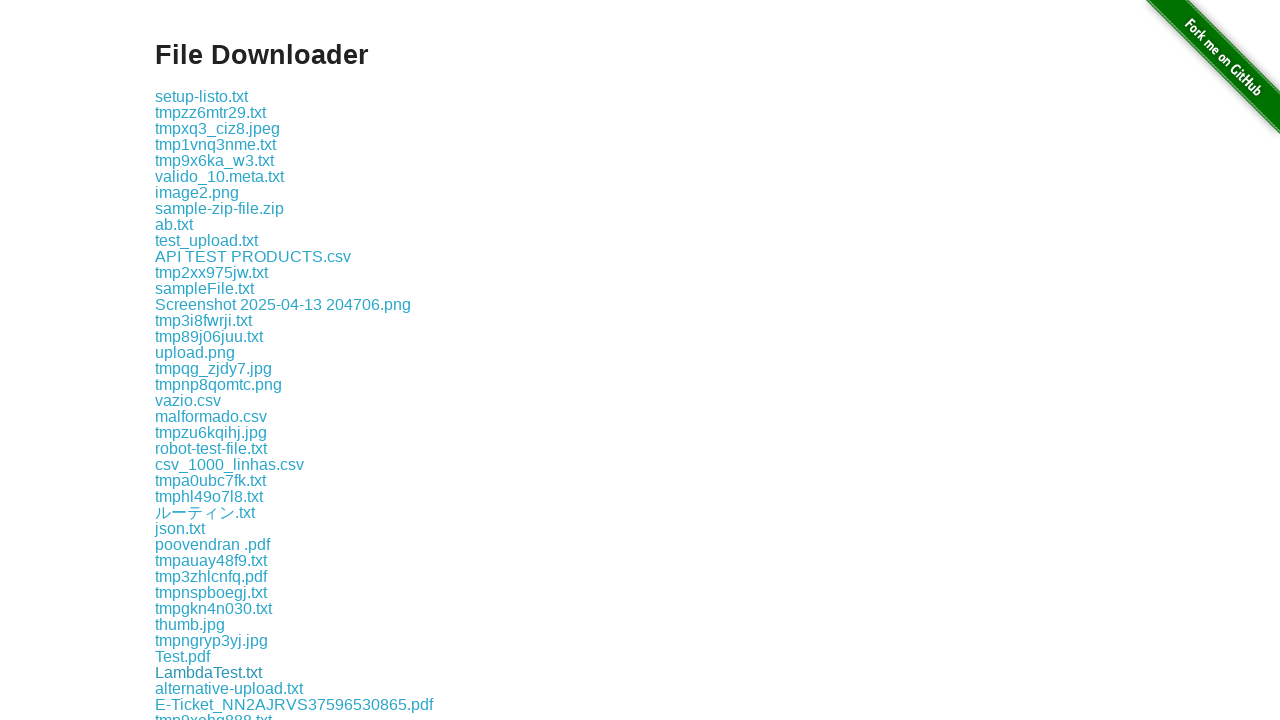

Waited 2 seconds for download to initiate
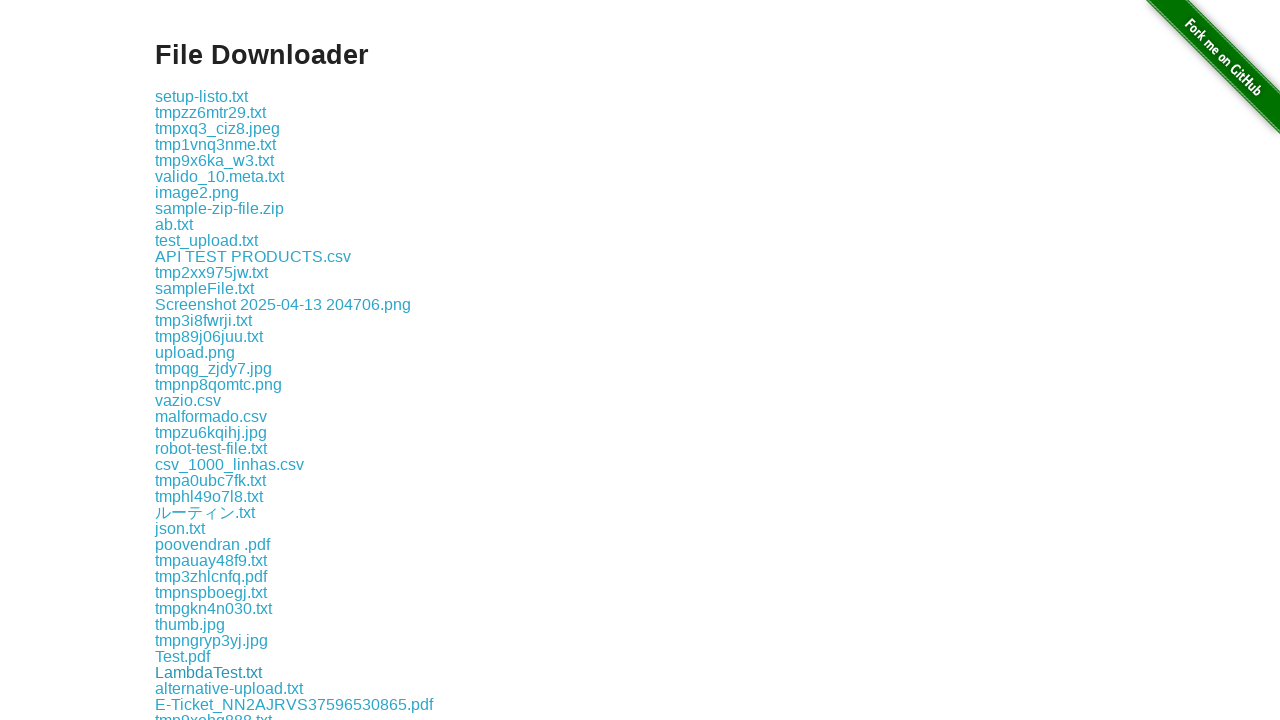

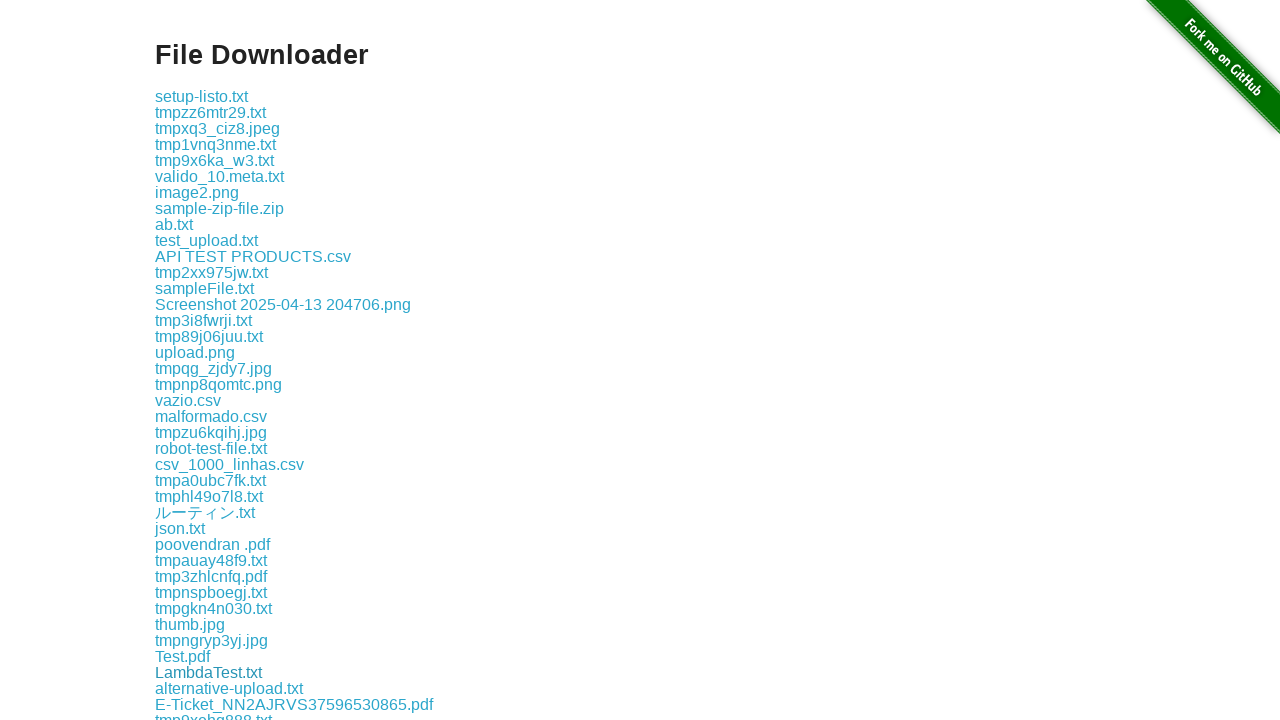